Navigates to Flipkart homepage. Originally designed to navigate to different sites based on environment variable, translated using the "qa" environment as the default.

Starting URL: https://www.flipkart.com/

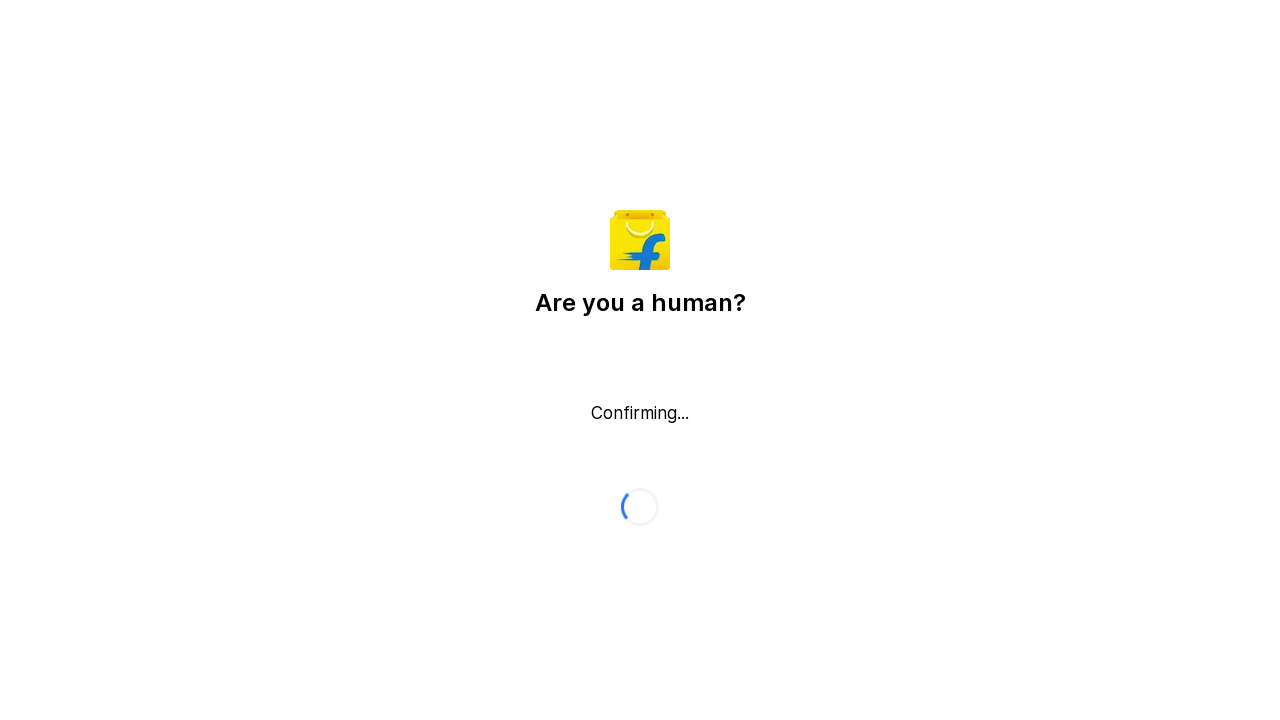

Flipkart homepage loaded (domcontentloaded state reached)
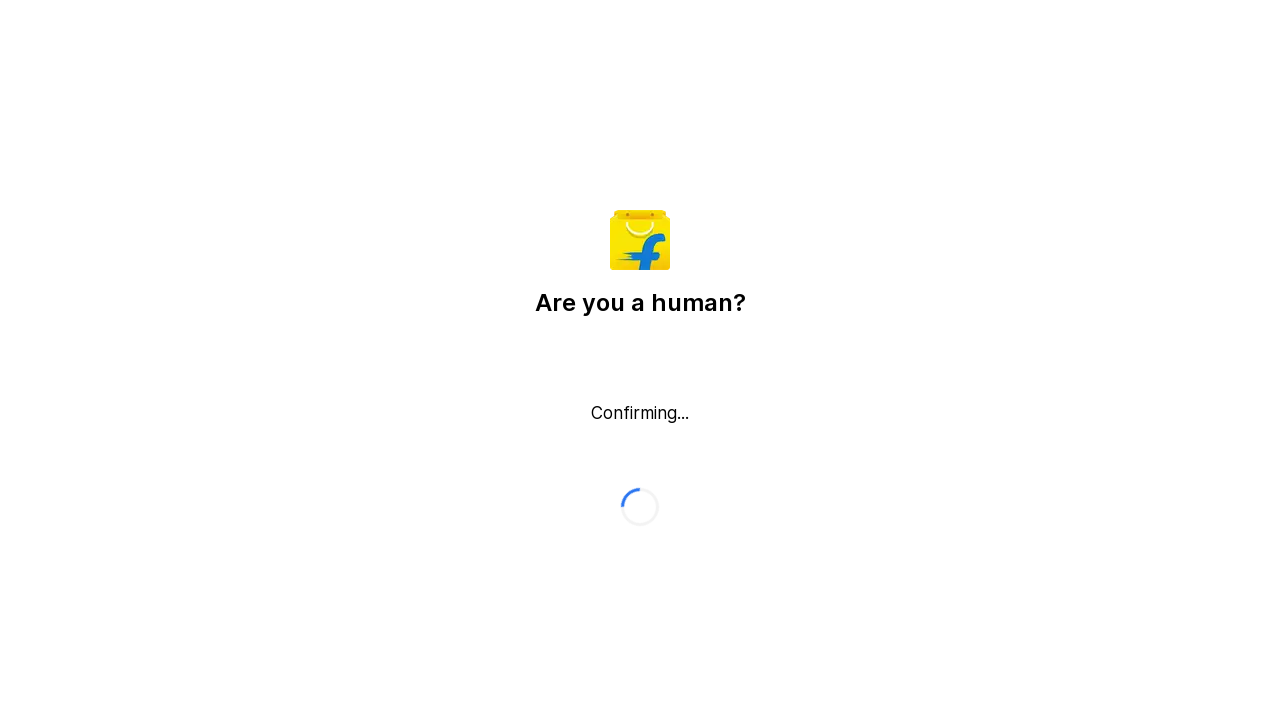

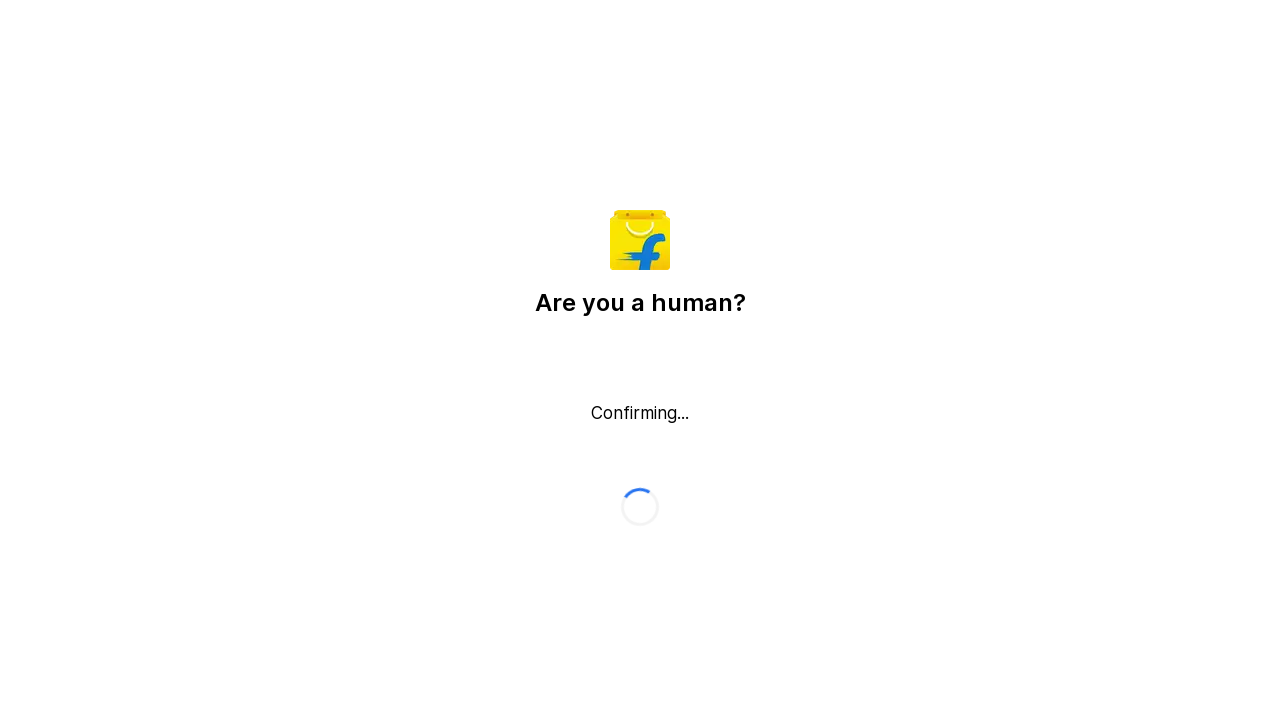